Tests basic form input functionality by finding a search/input field and typing text into it on the omayo test site.

Starting URL: http://omayo.blogspot.com/

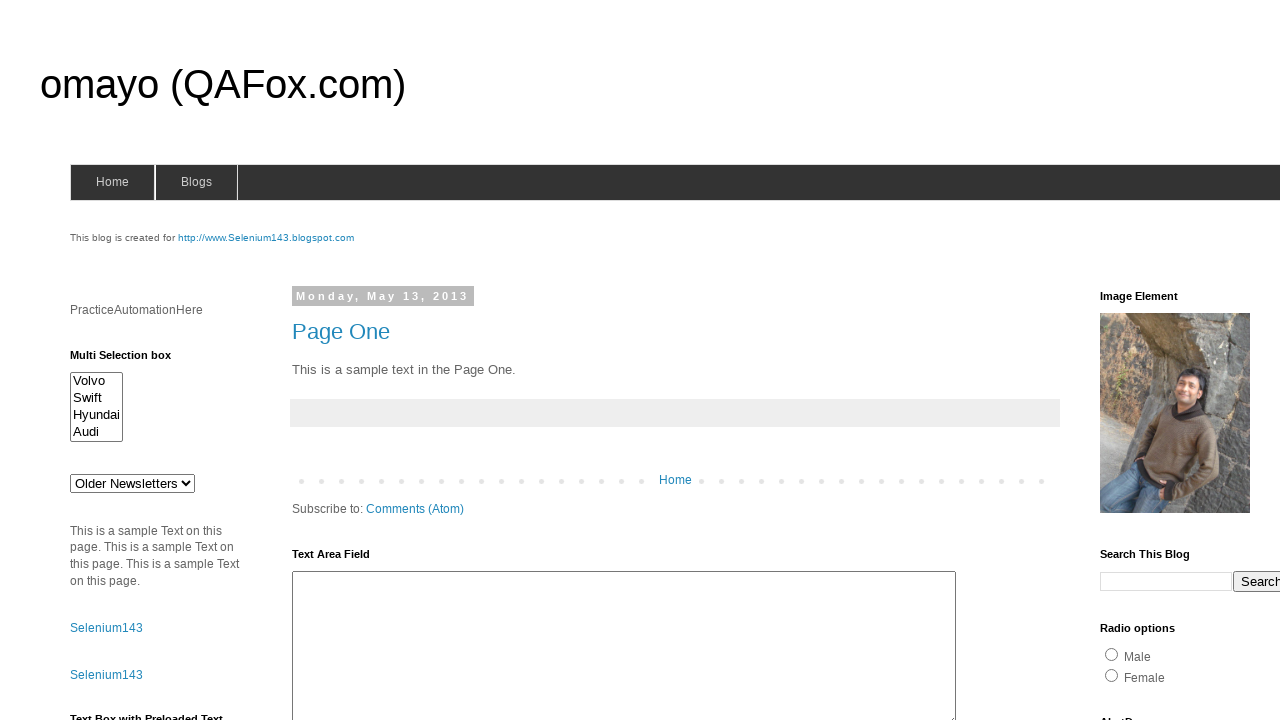

Filled search/input field with 'abcd' on input[name='q']
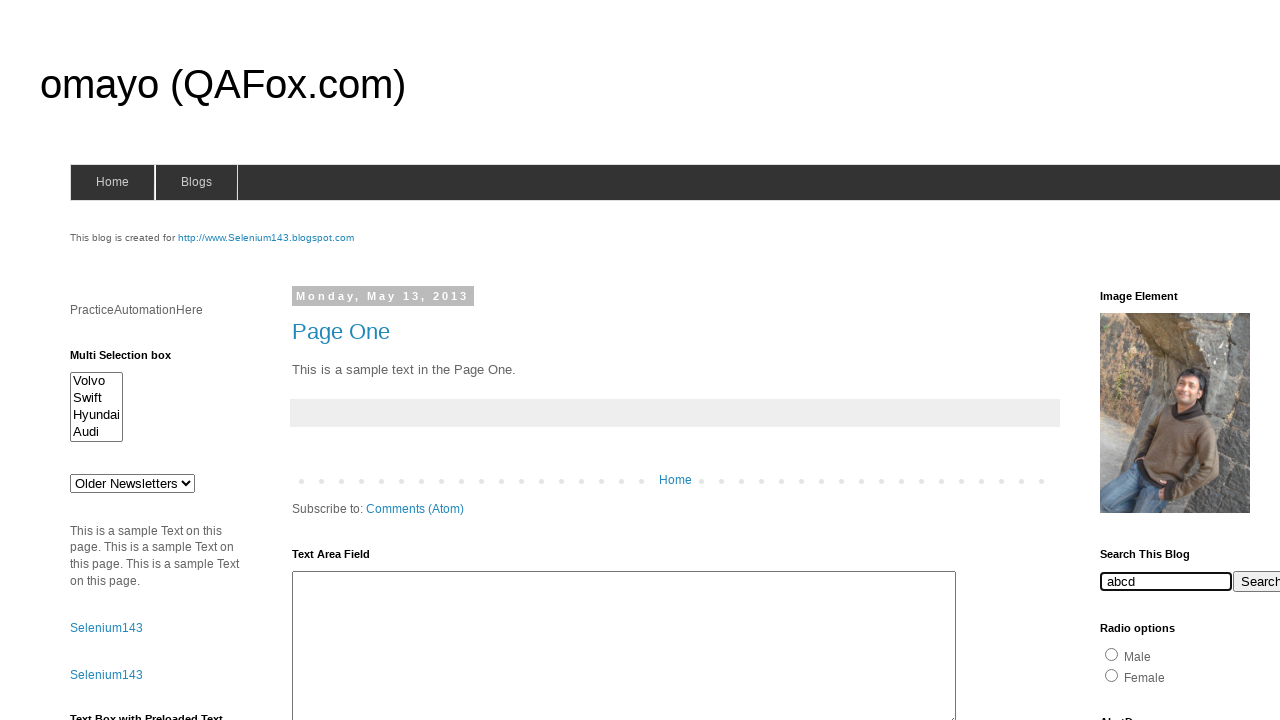

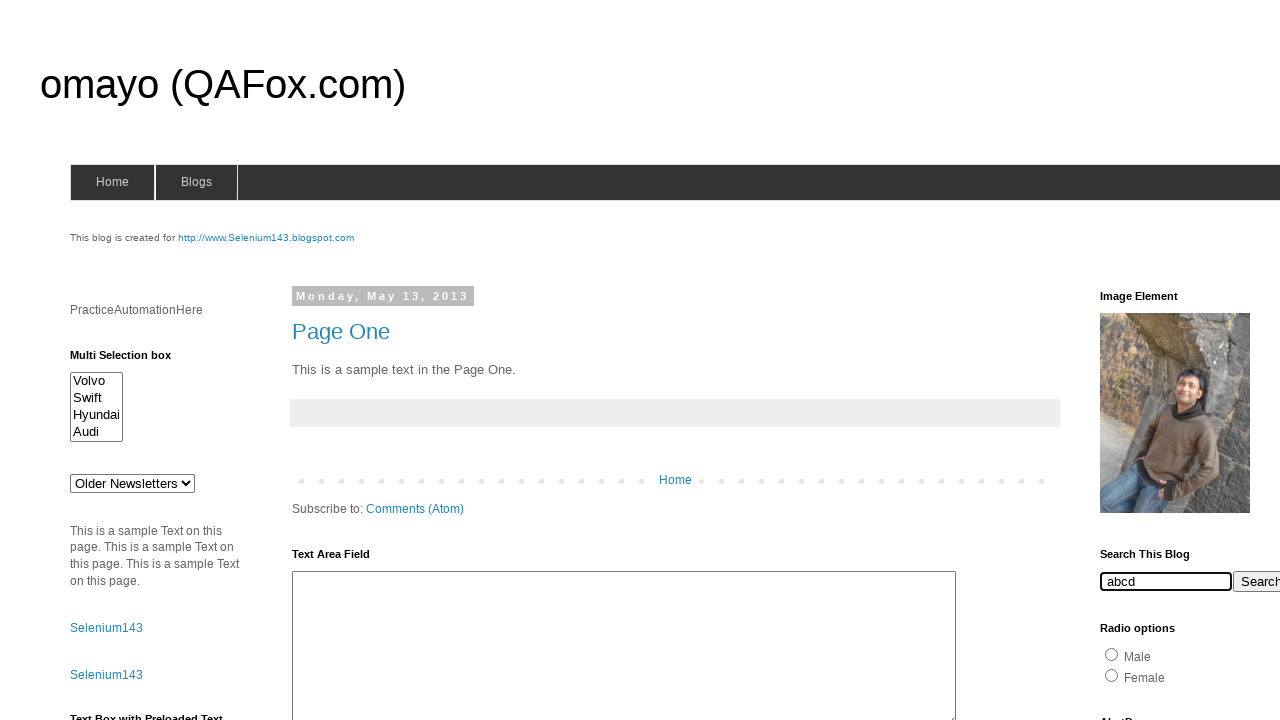